Tests dynamic content refresh by capturing text before and after page refresh, then verifying that the content has changed

Starting URL: http://the-internet.herokuapp.com/dynamic_content

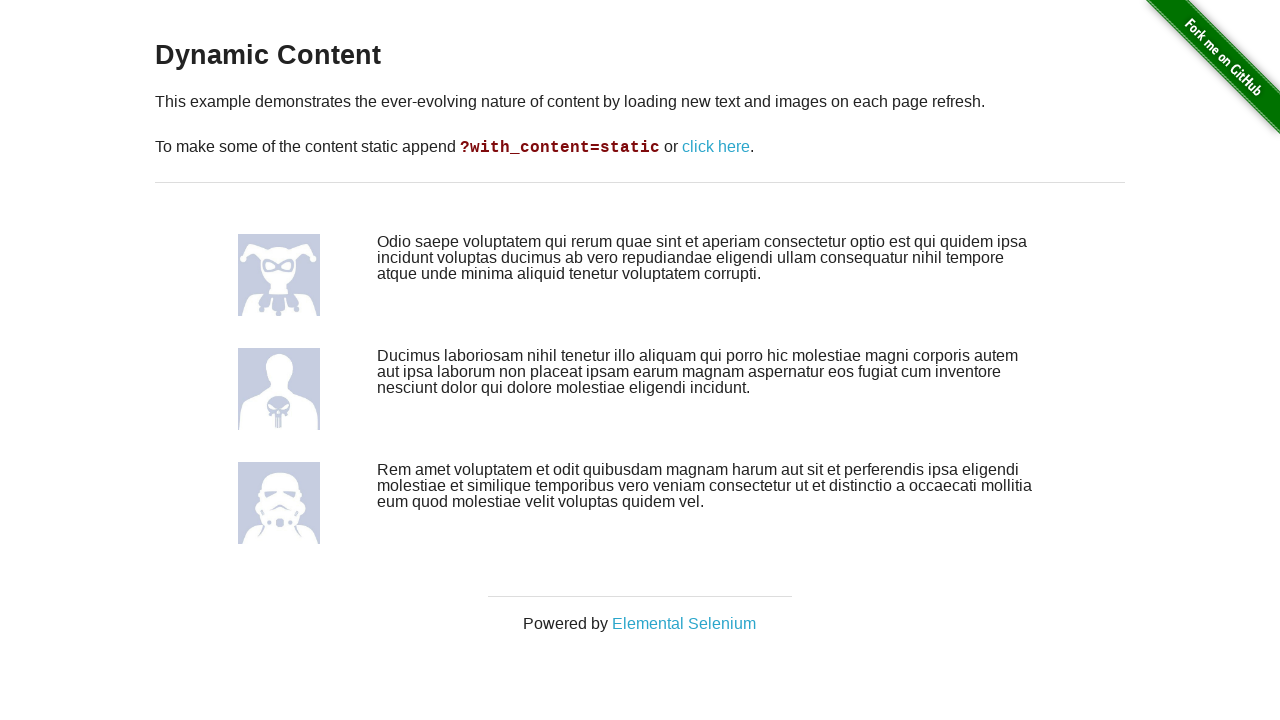

Captured first dynamic content element before refresh
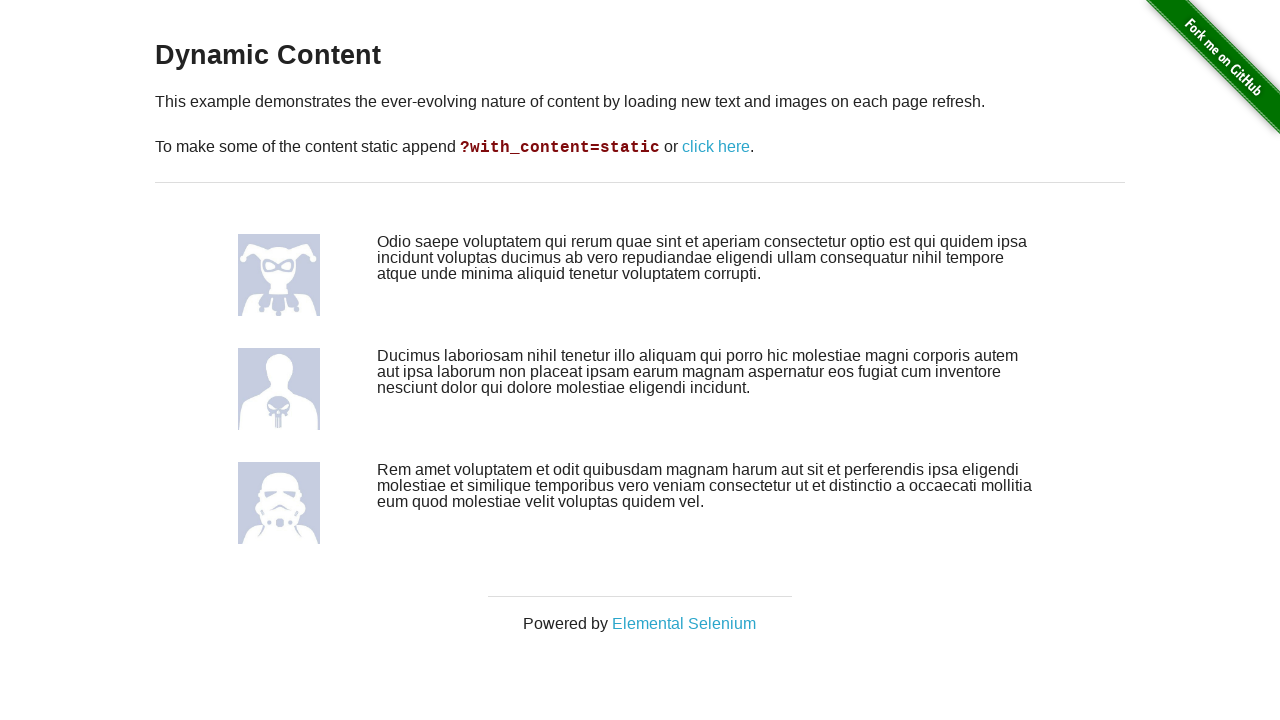

Captured second dynamic content element before refresh
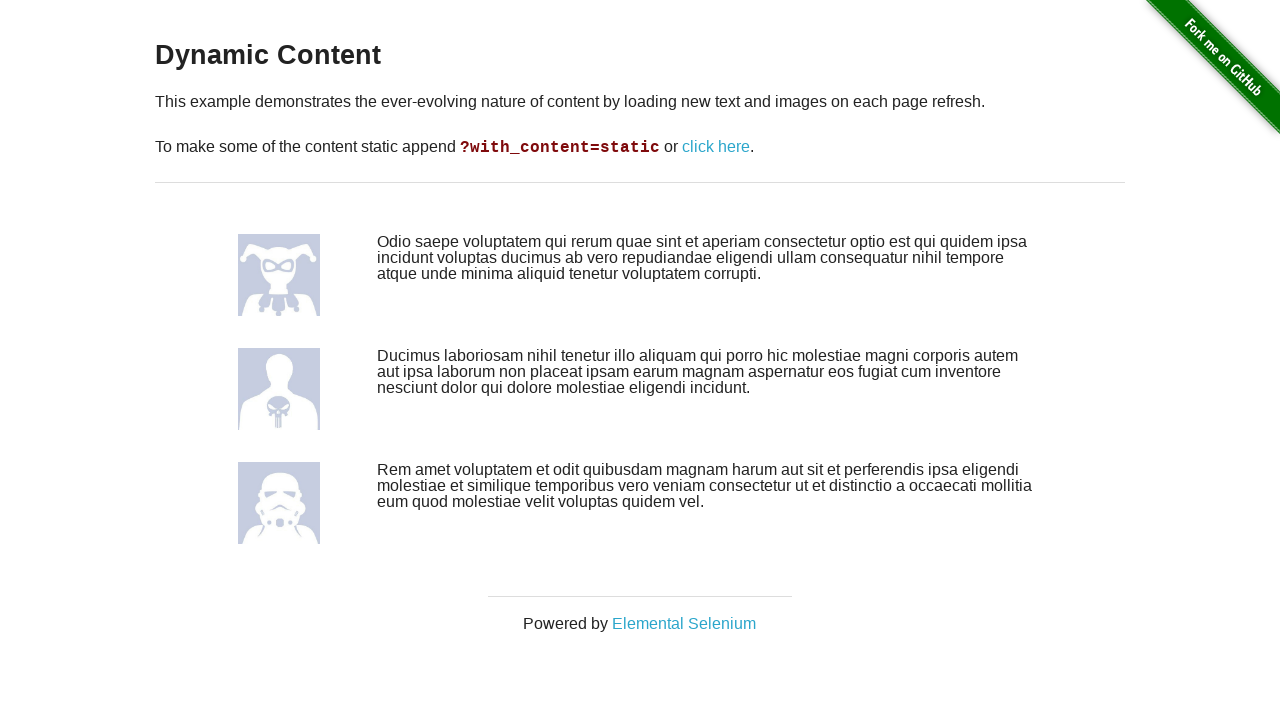

Captured third dynamic content element before refresh
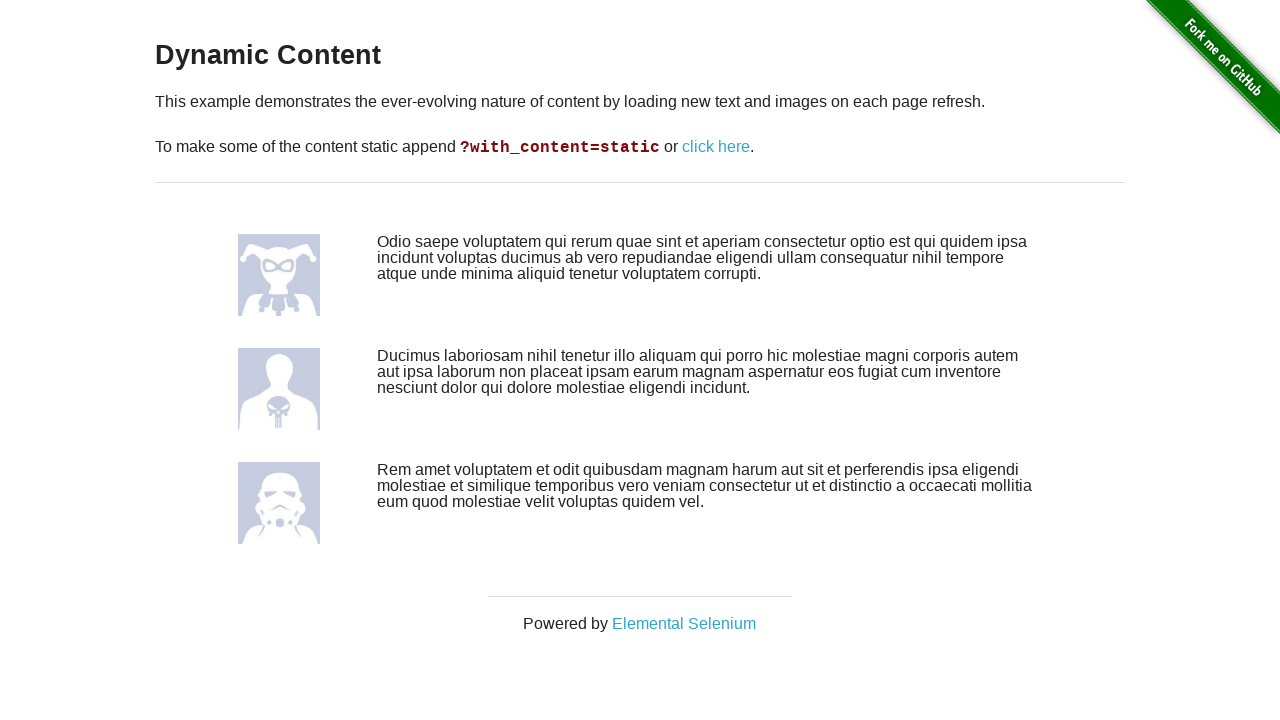

Reloaded page to trigger dynamic content refresh
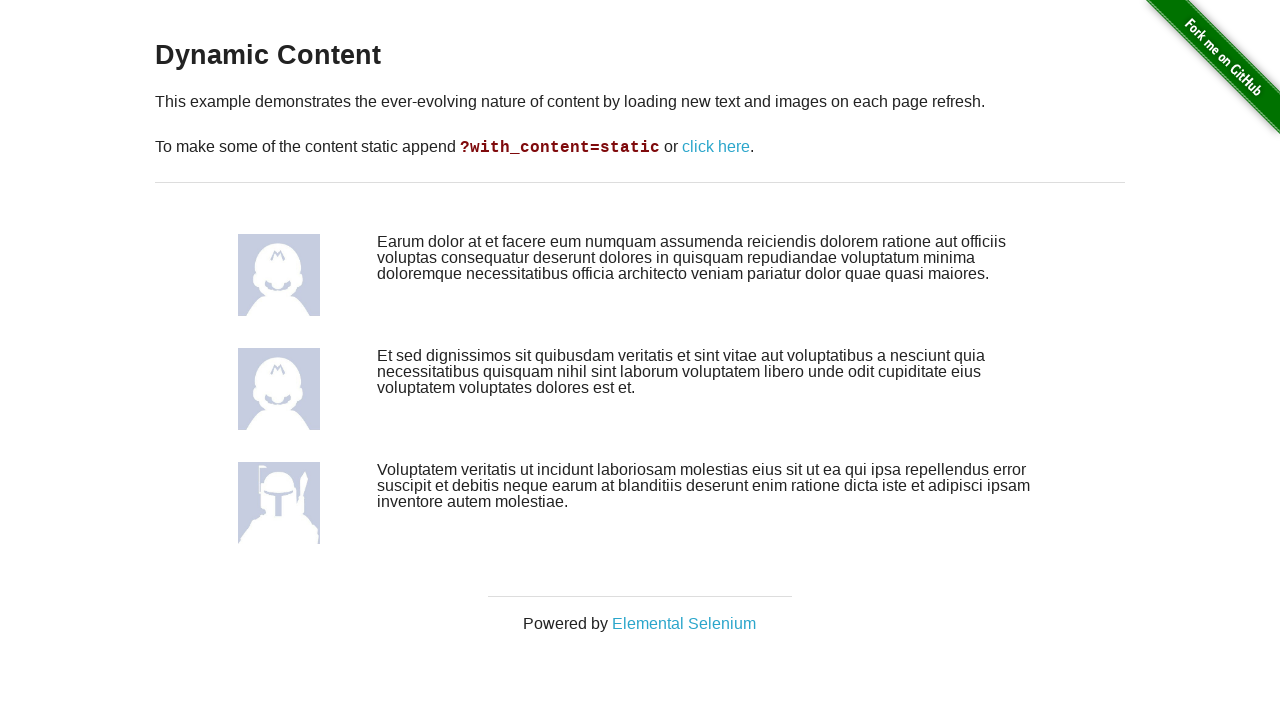

Captured first dynamic content element after refresh
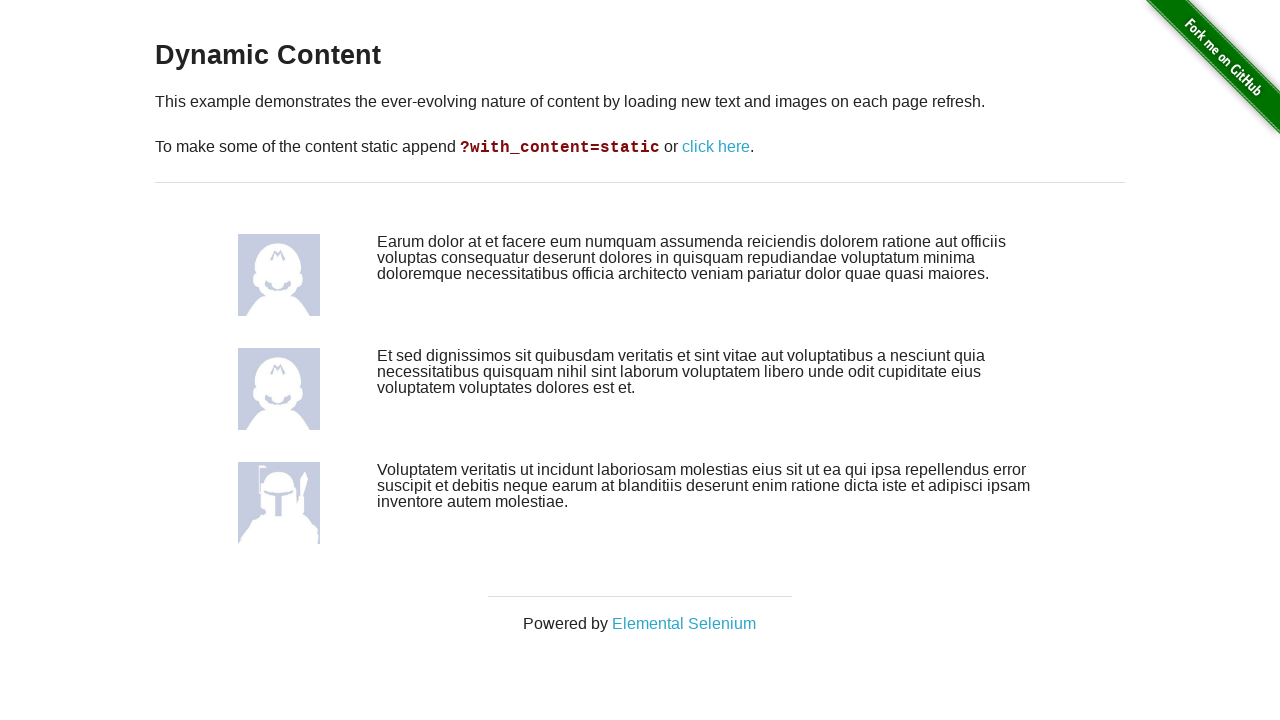

Captured second dynamic content element after refresh
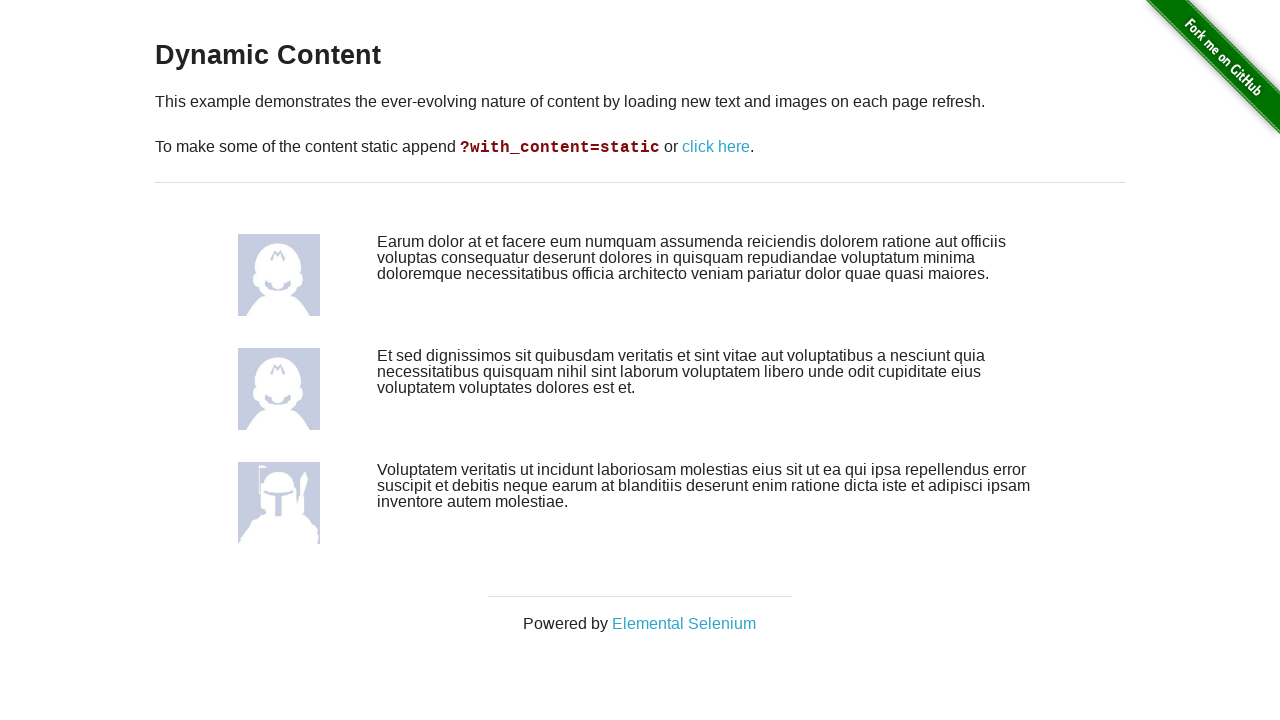

Captured third dynamic content element after refresh
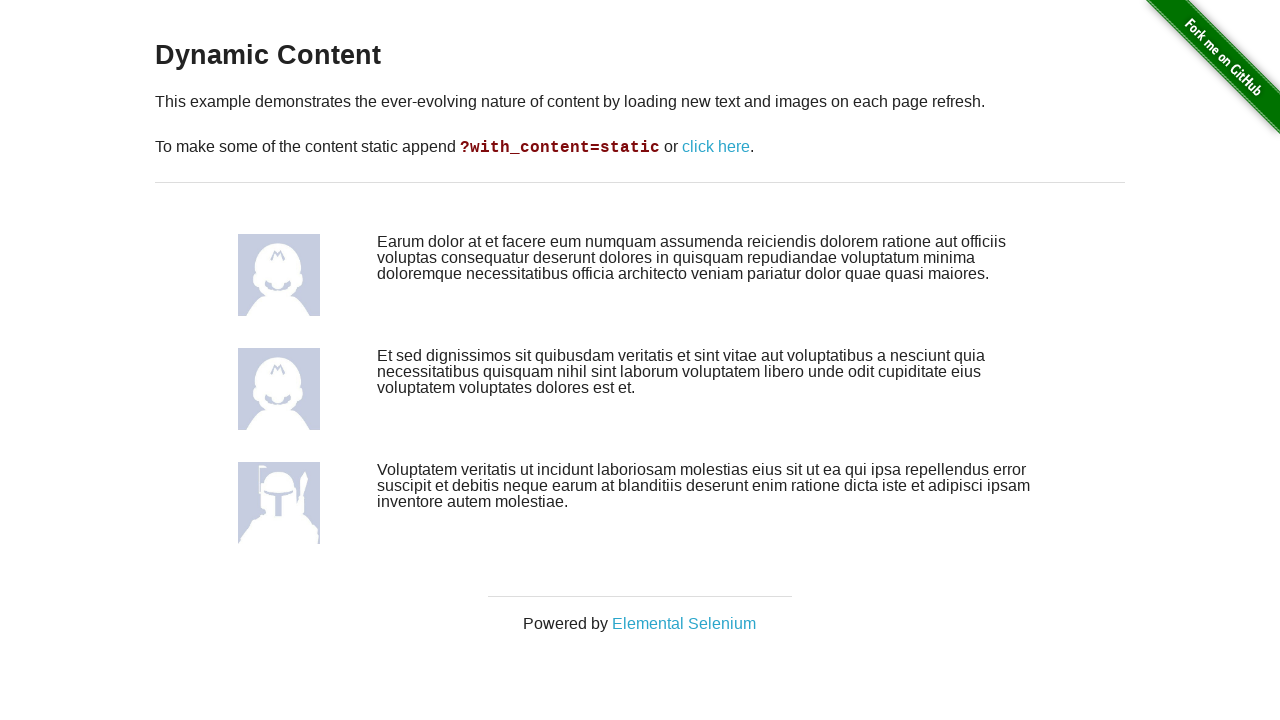

Verified that first content element changed after refresh
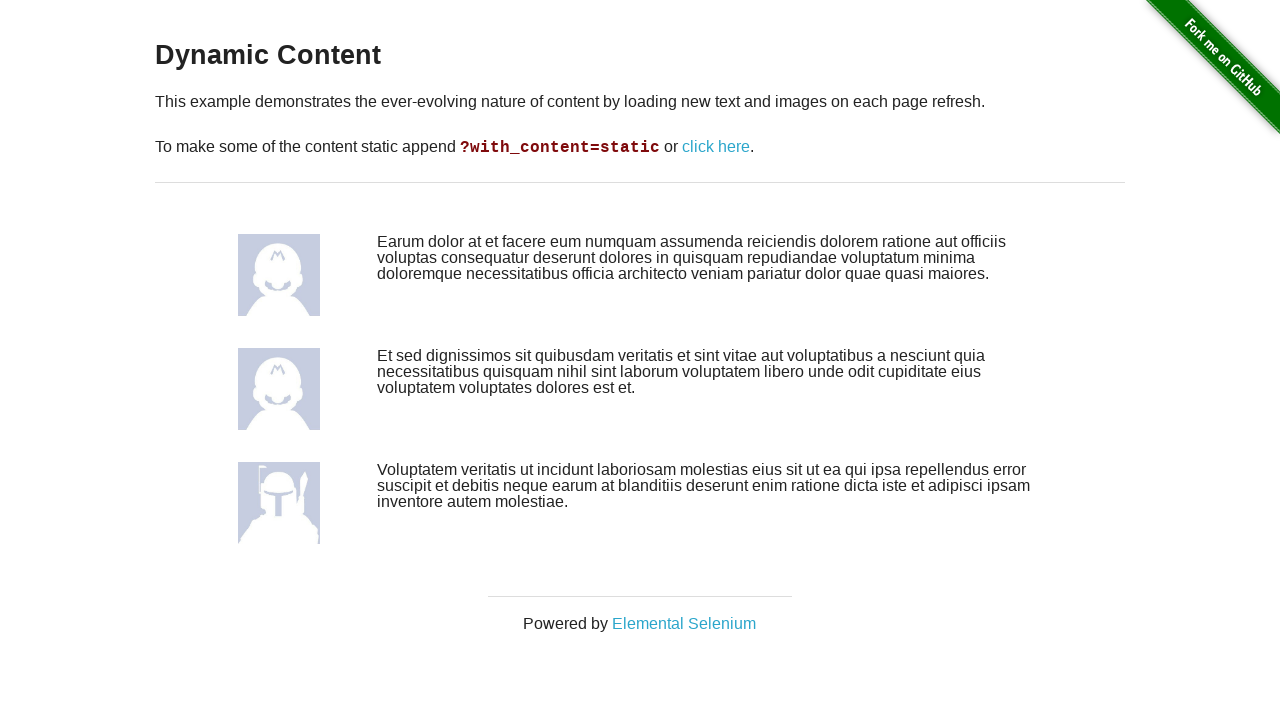

Verified that second content element changed after refresh
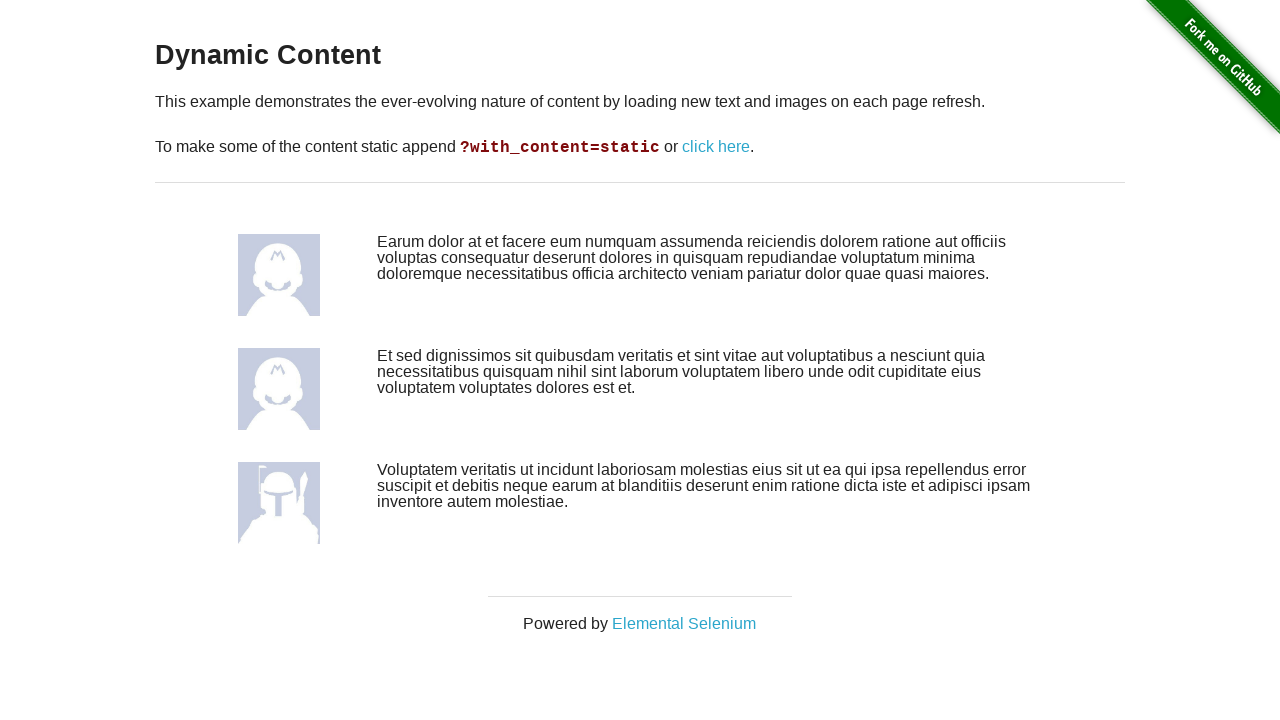

Verified that third content element changed after refresh
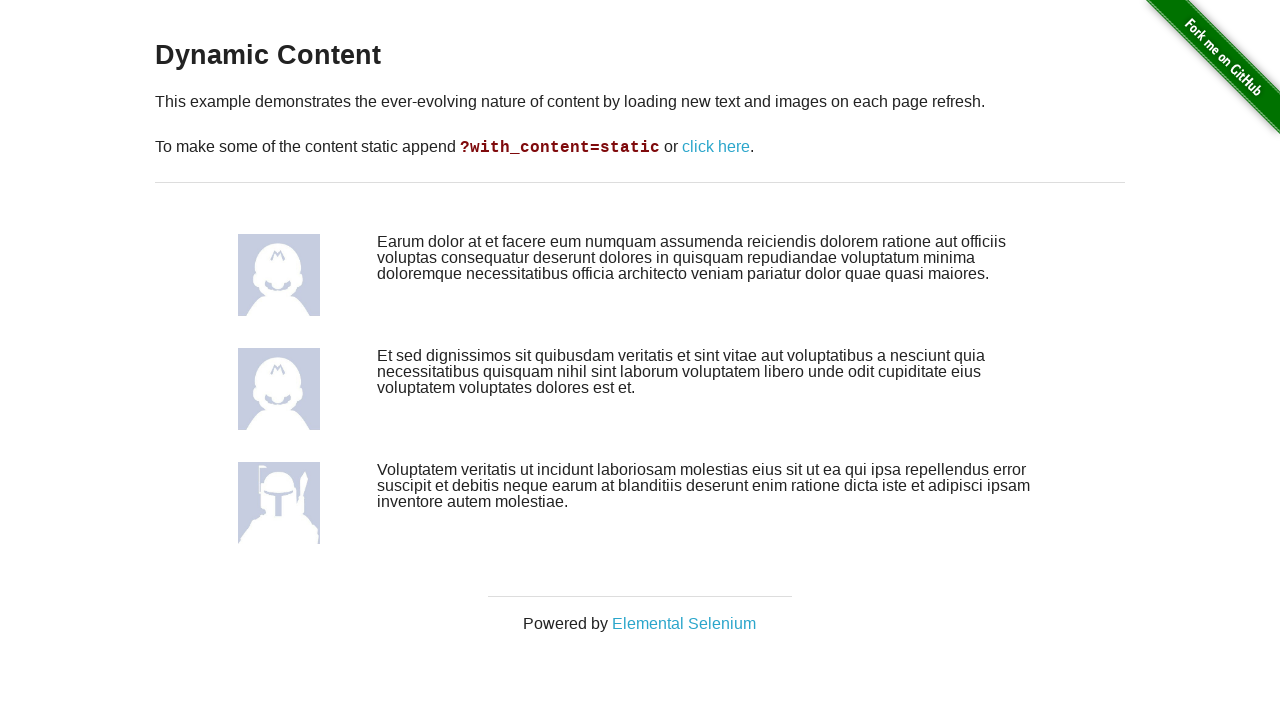

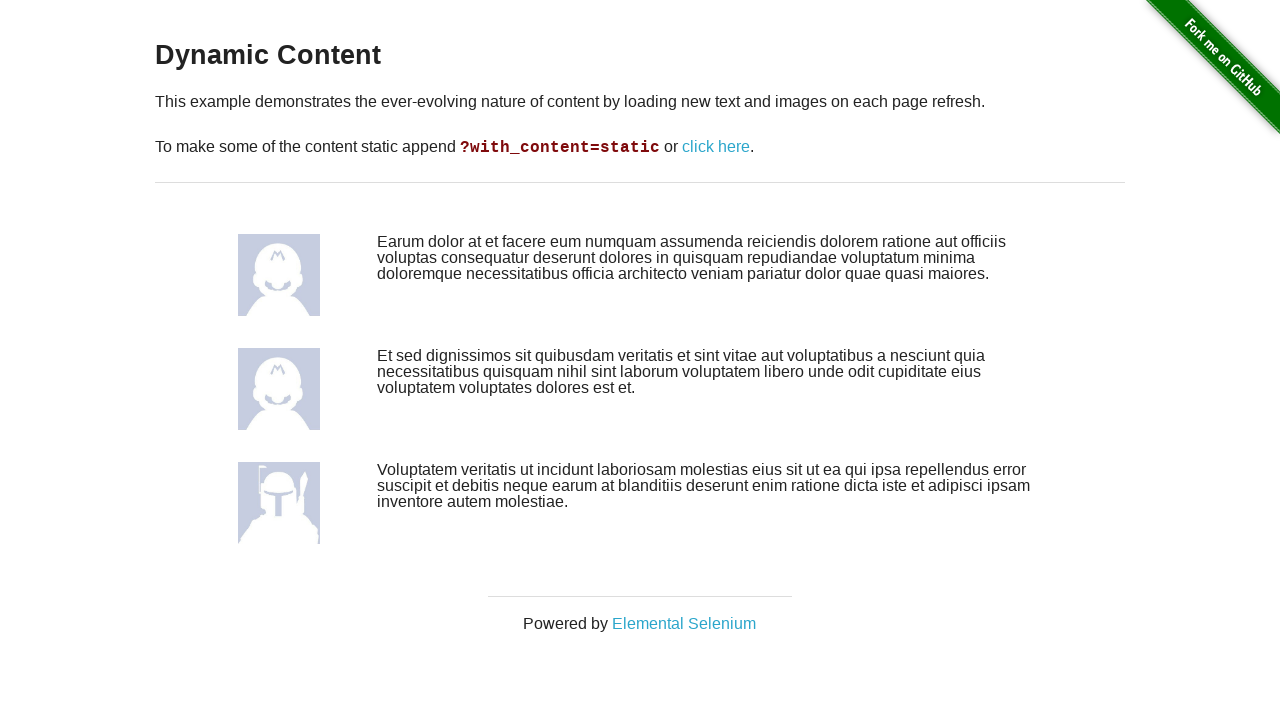